Tests drag and drop functionality using click and hold, move to element, and release actions

Starting URL: https://jqueryui.com/droppable/

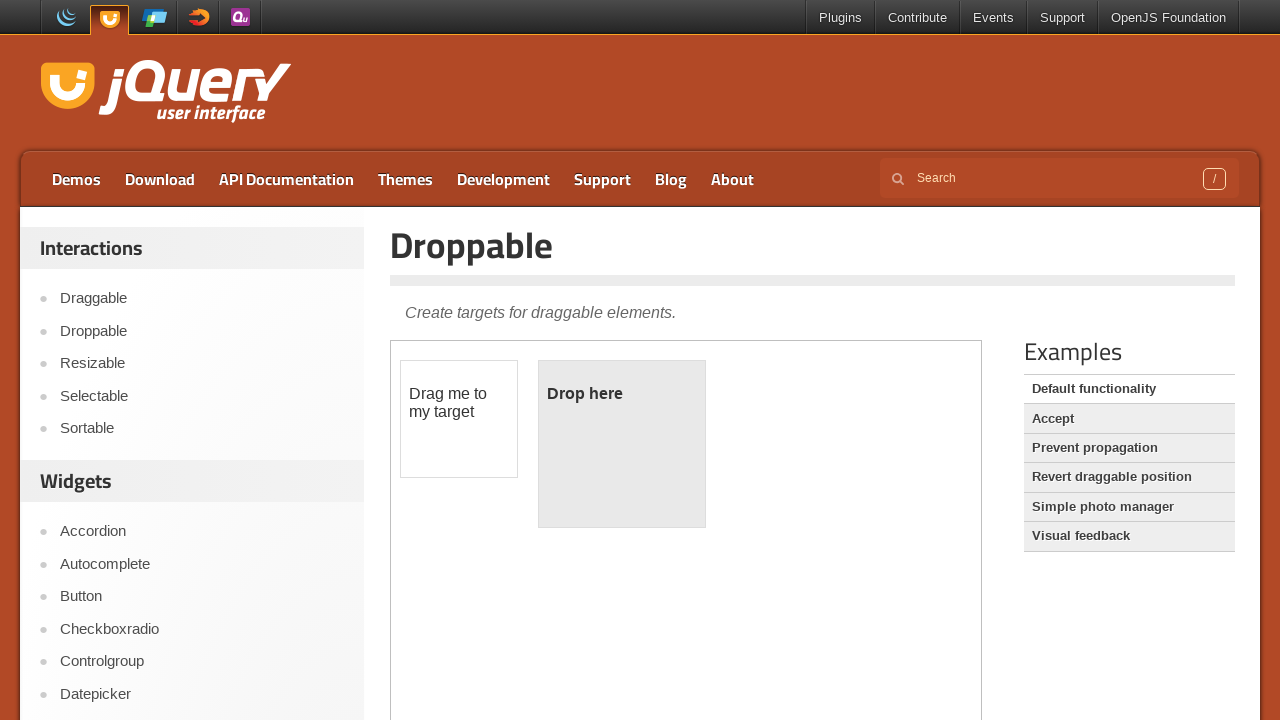

Located iframe containing draggable elements
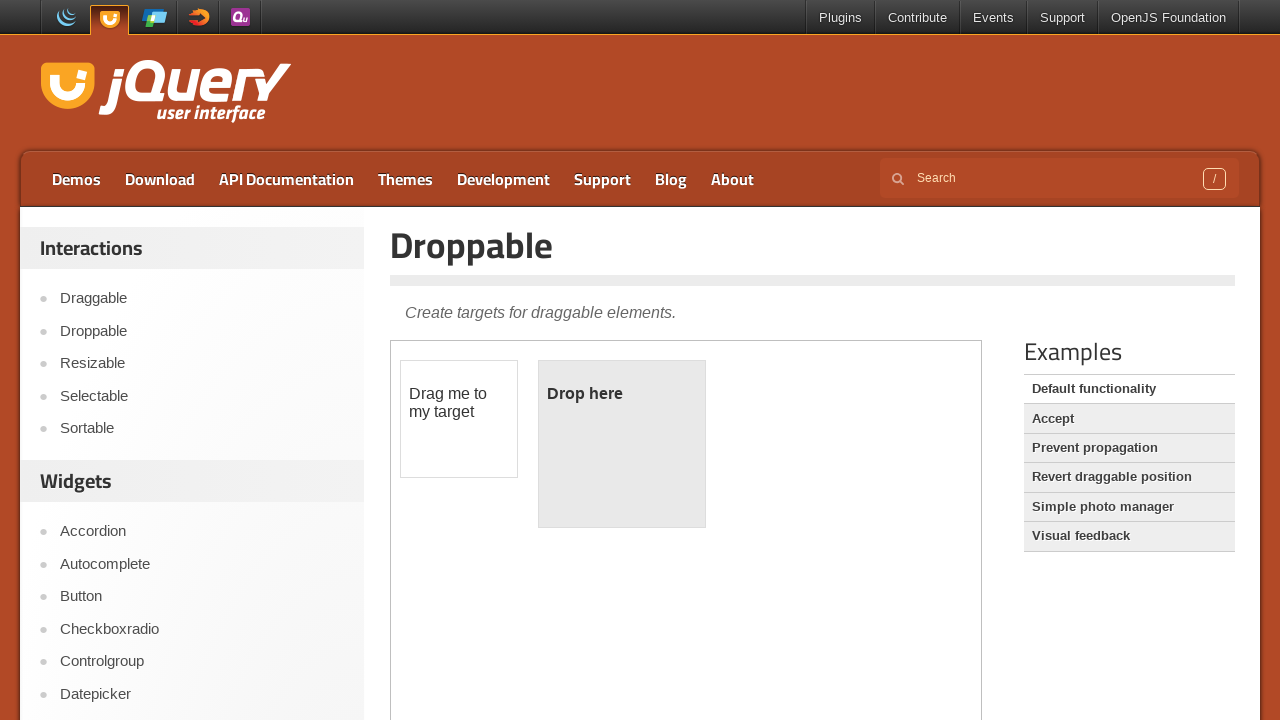

Located draggable element with id 'draggable'
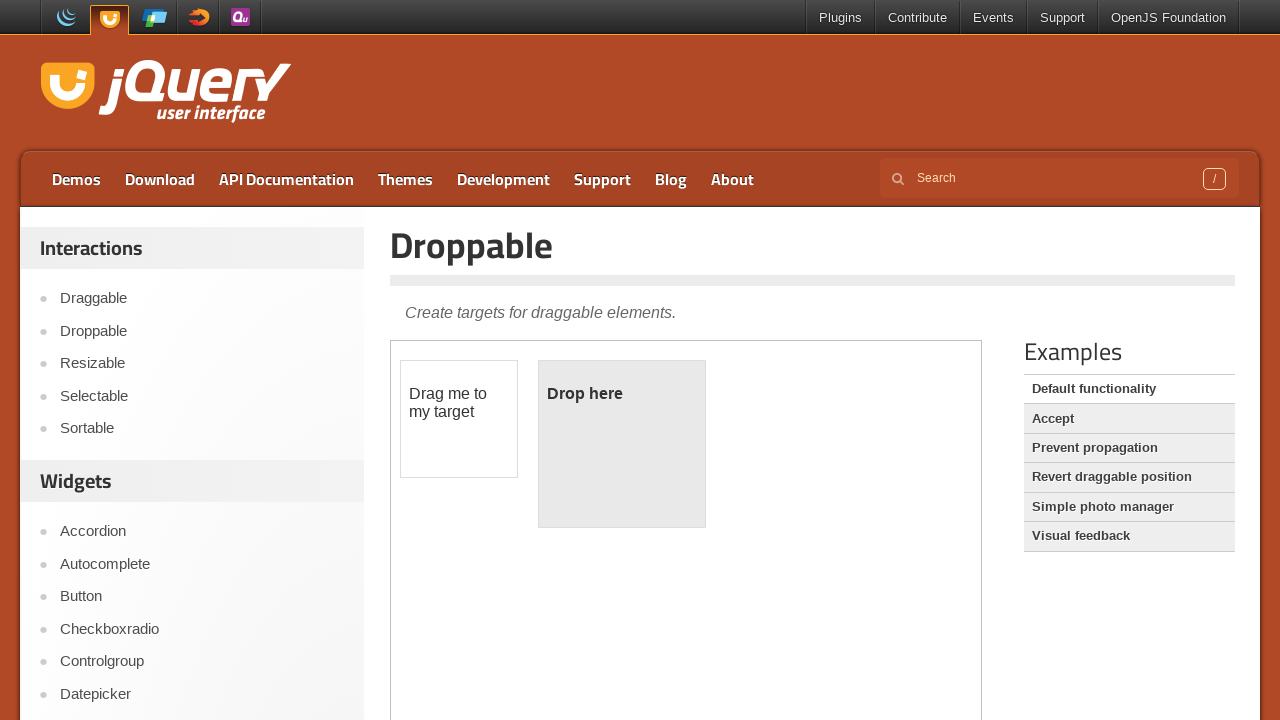

Located droppable target element with id 'droppable'
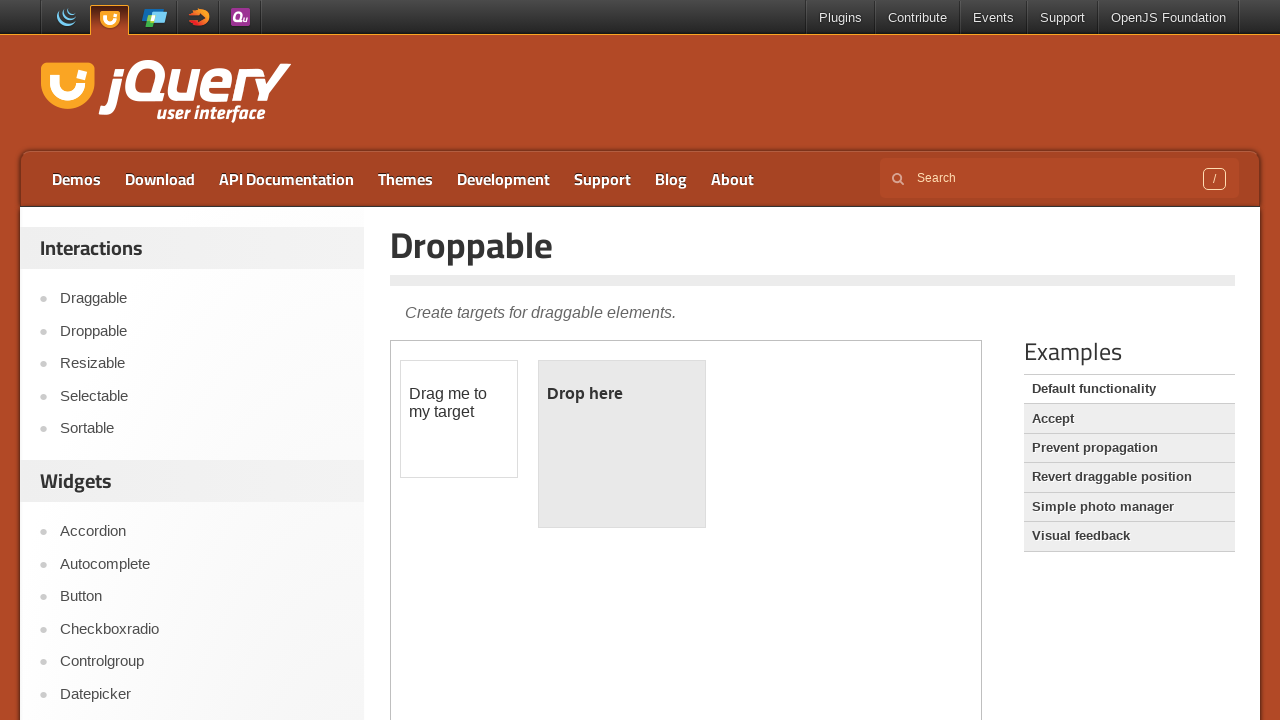

Performed drag and drop from draggable element to droppable target at (622, 444)
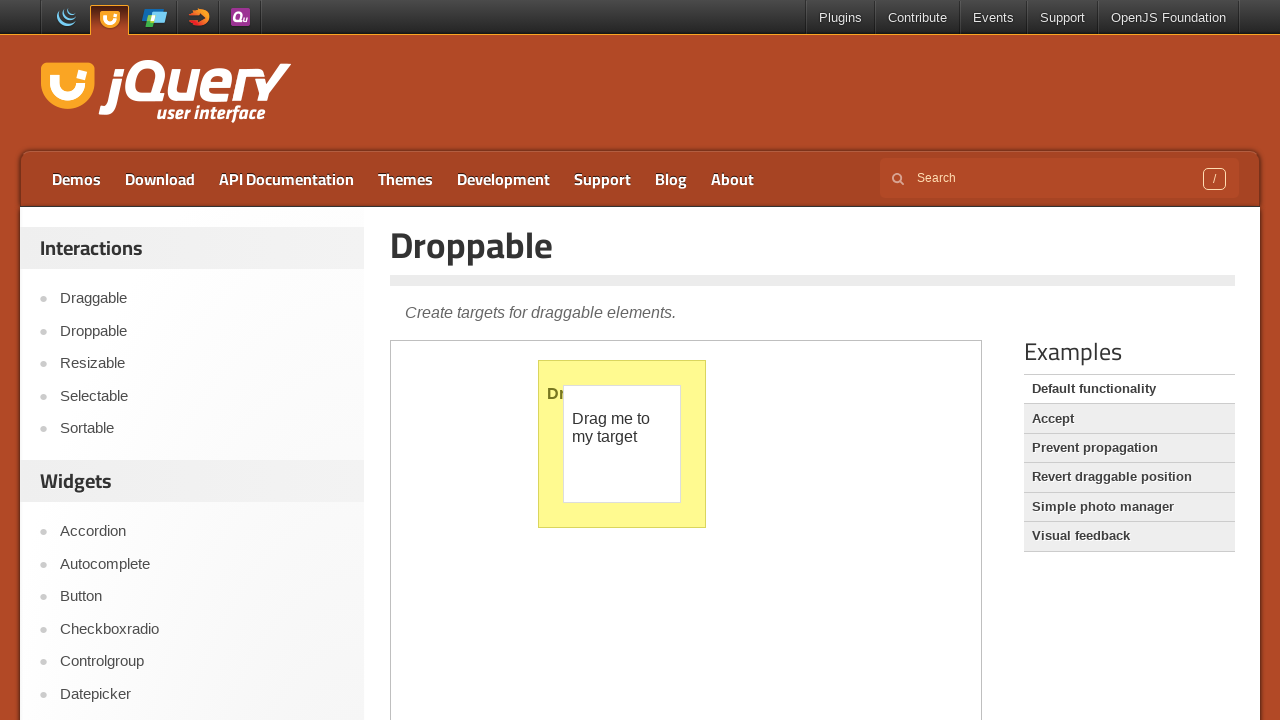

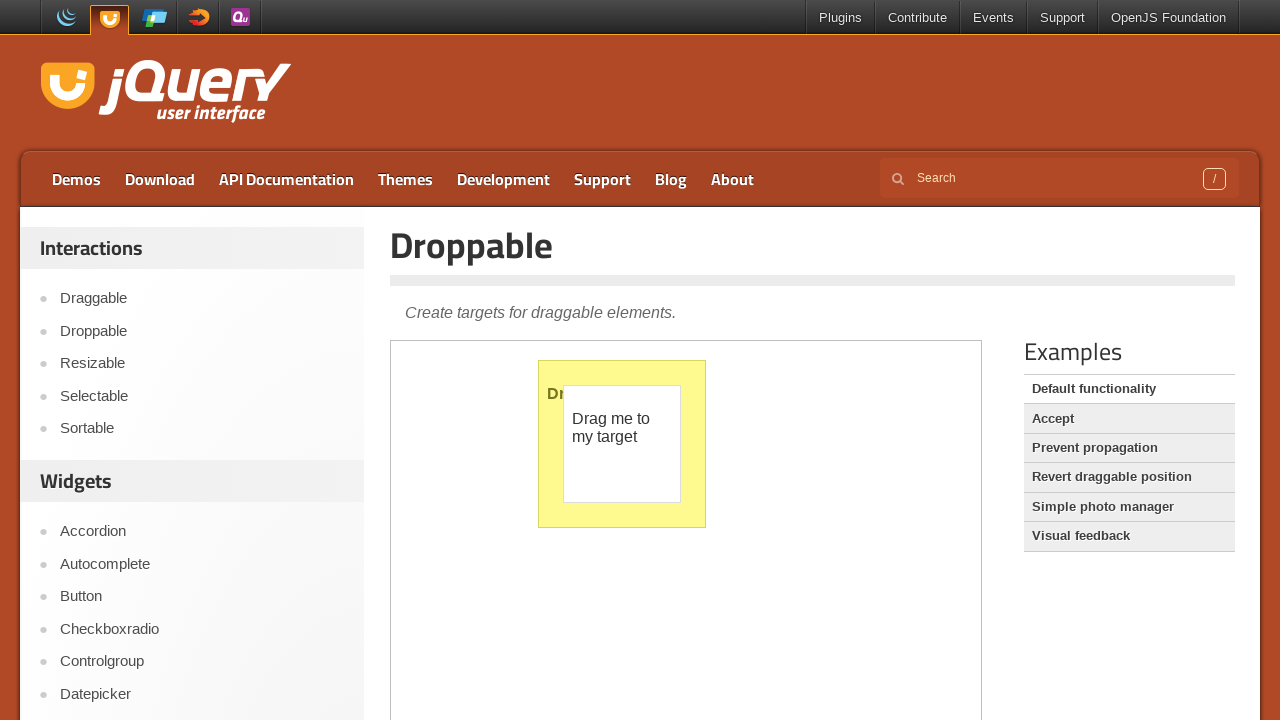